Tests iframe interaction by switching to the first iframe on the page and filling an input field with a name

Starting URL: https://demo.automationtesting.in/Frames.html

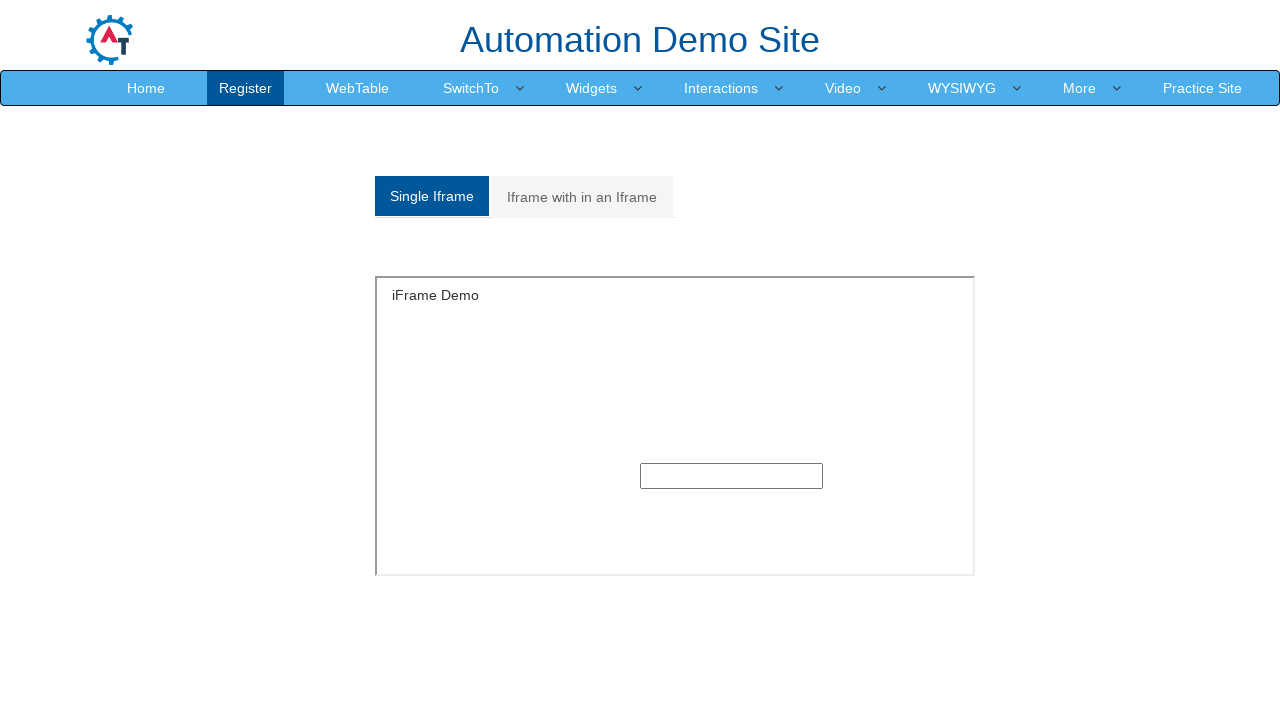

Switched to the first iframe on the page
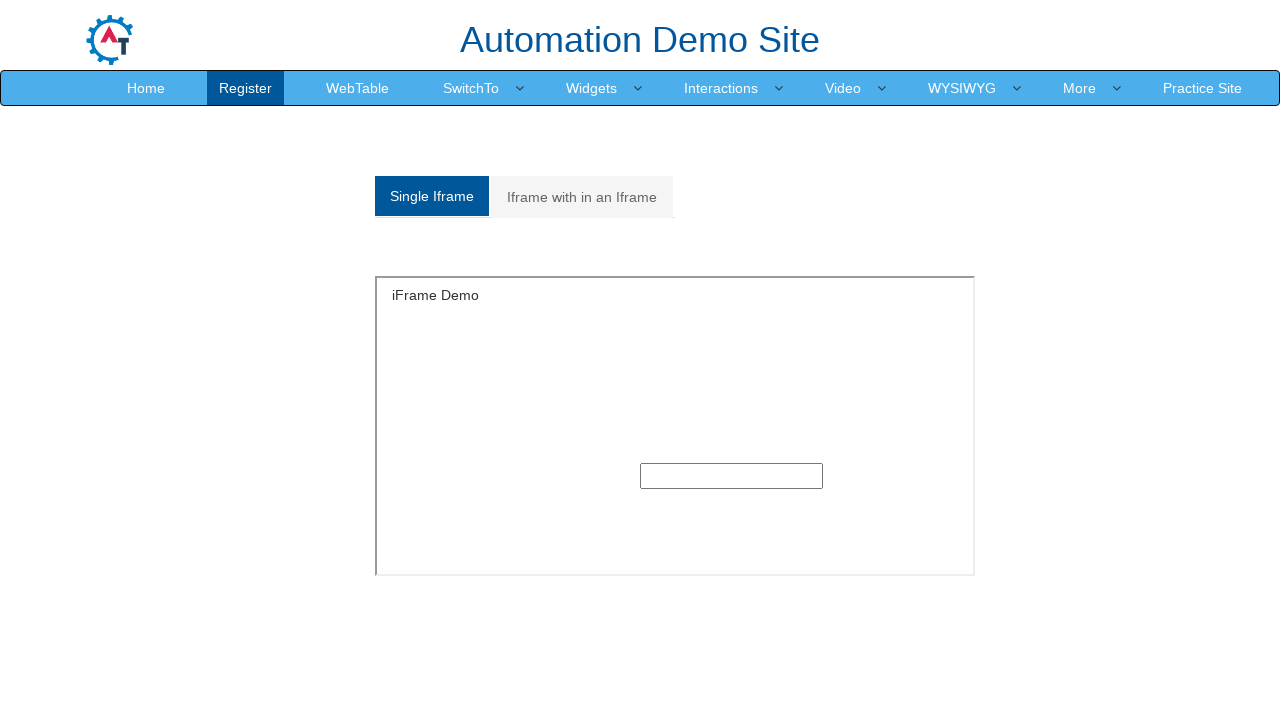

Filled input field inside iframe with 'Mahesh' on iframe >> nth=0 >> internal:control=enter-frame >> input >> nth=0
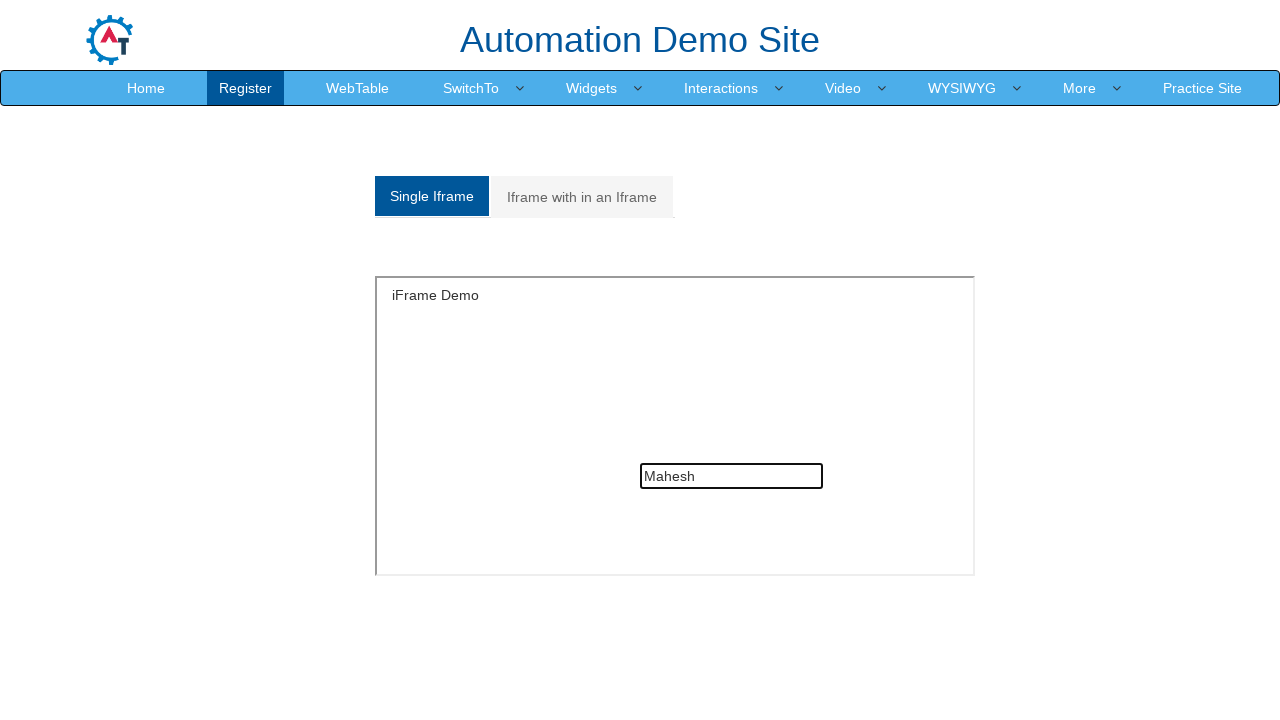

Waited 2 seconds to observe the result
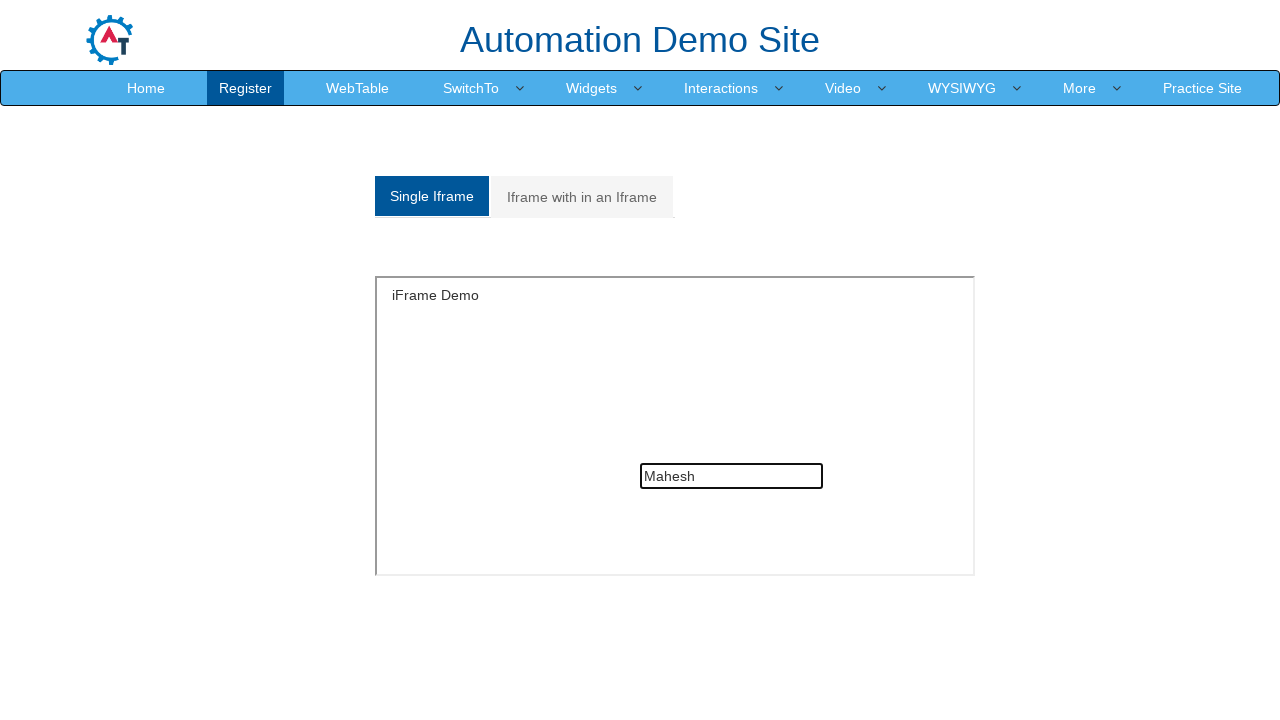

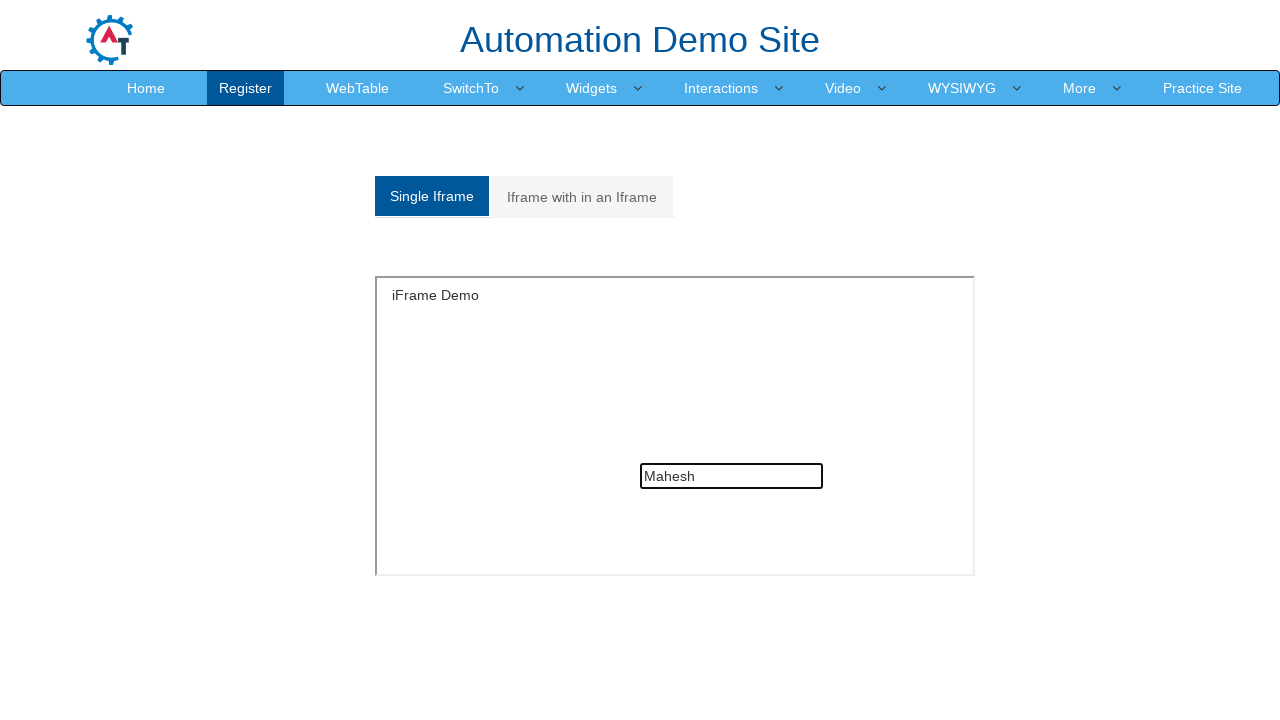